Tests that the page title contains the expected text "I am a page title"

Starting URL: http://saucelabs.com/test/guinea-pig

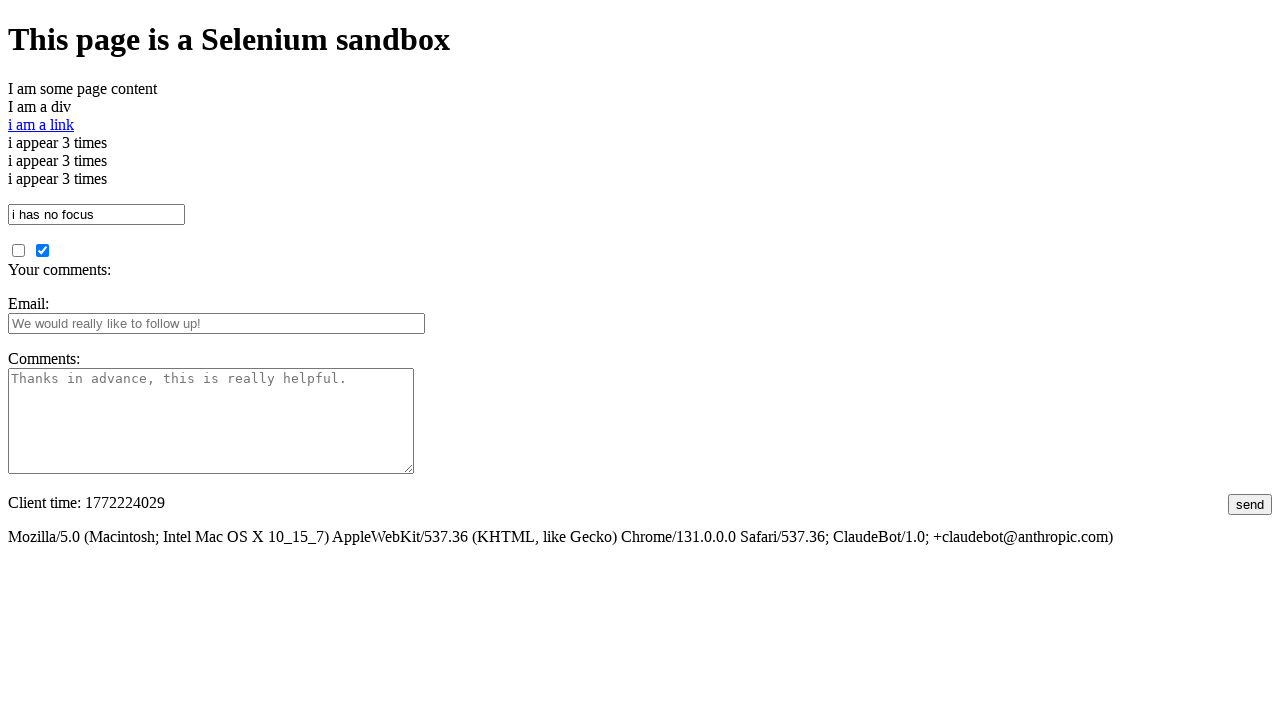

Navigated to http://saucelabs.com/test/guinea-pig
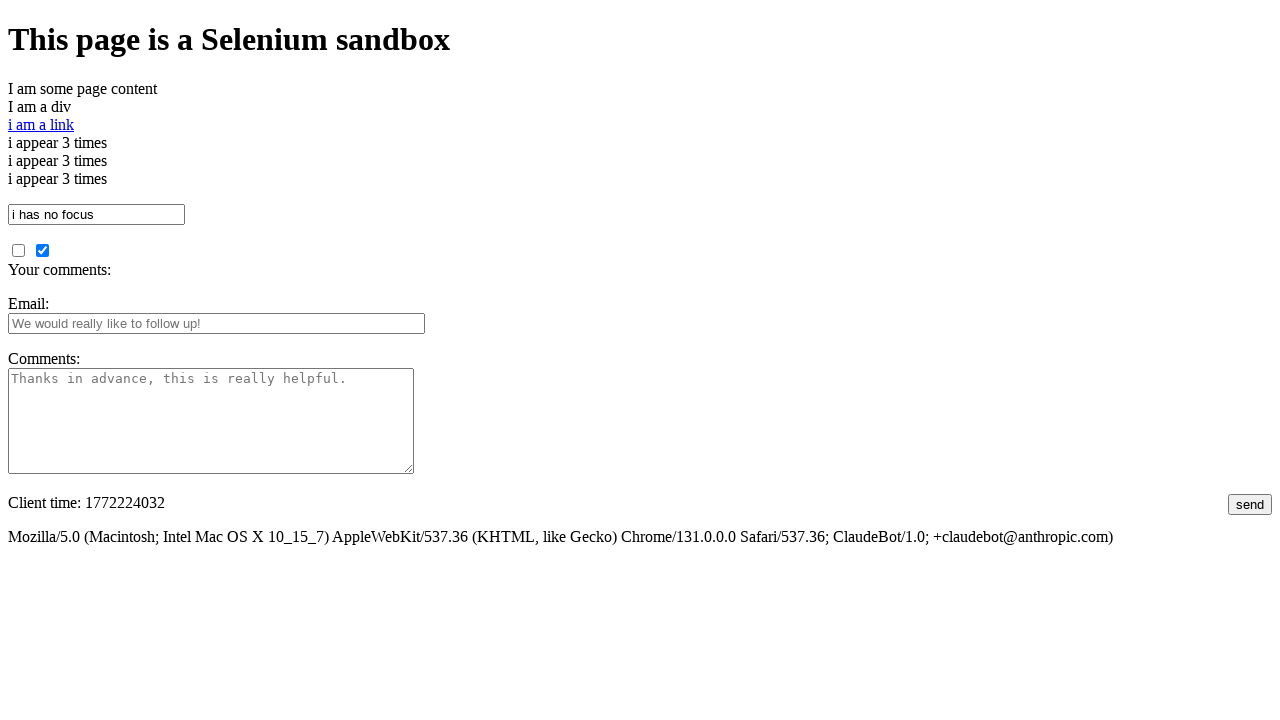

Verified page title contains 'I am a page title'
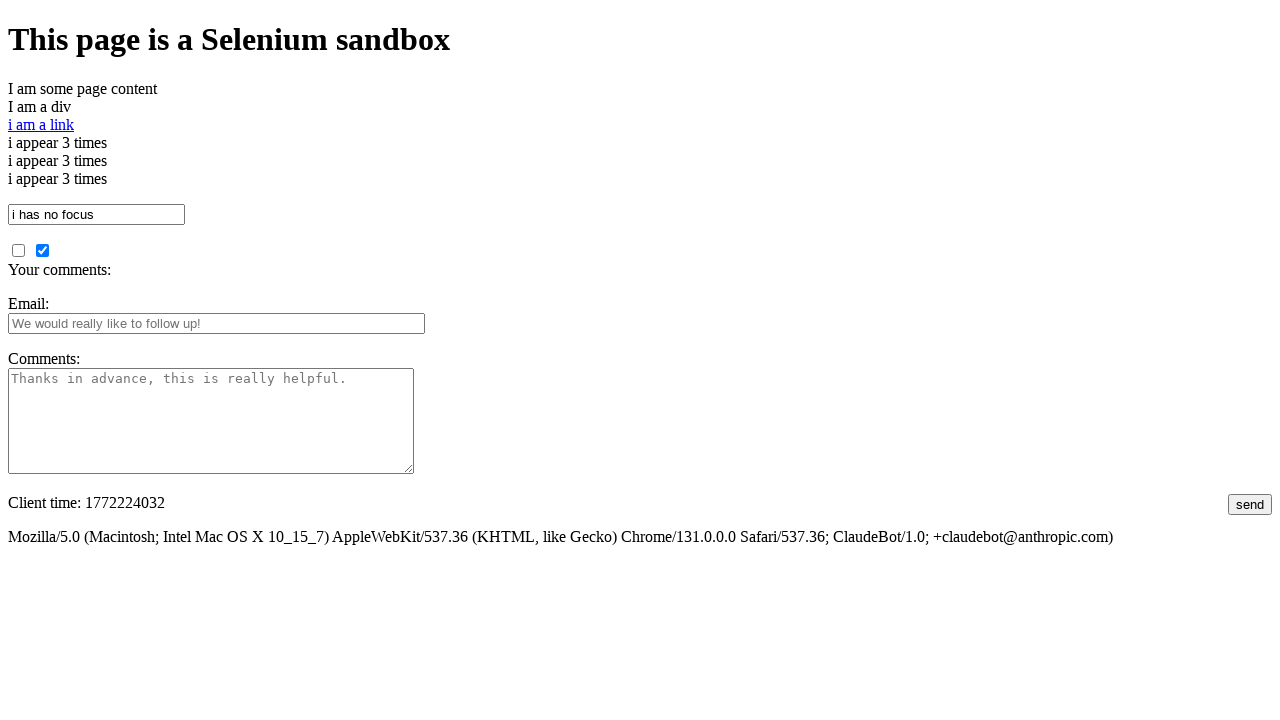

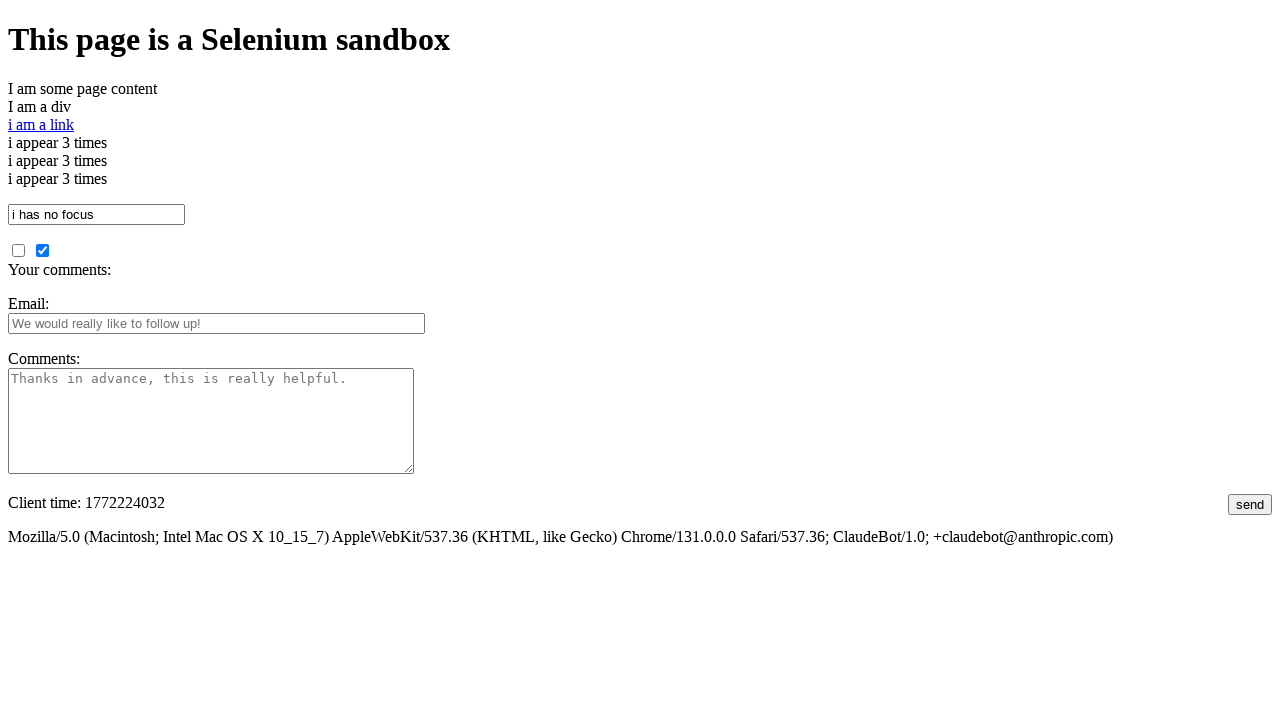